Tests keyboard key press functionality by sending the space key to an input element and verifying the page displays the correct key pressed, then sends the left arrow key using the action builder and verifies that result as well.

Starting URL: http://the-internet.herokuapp.com/key_presses

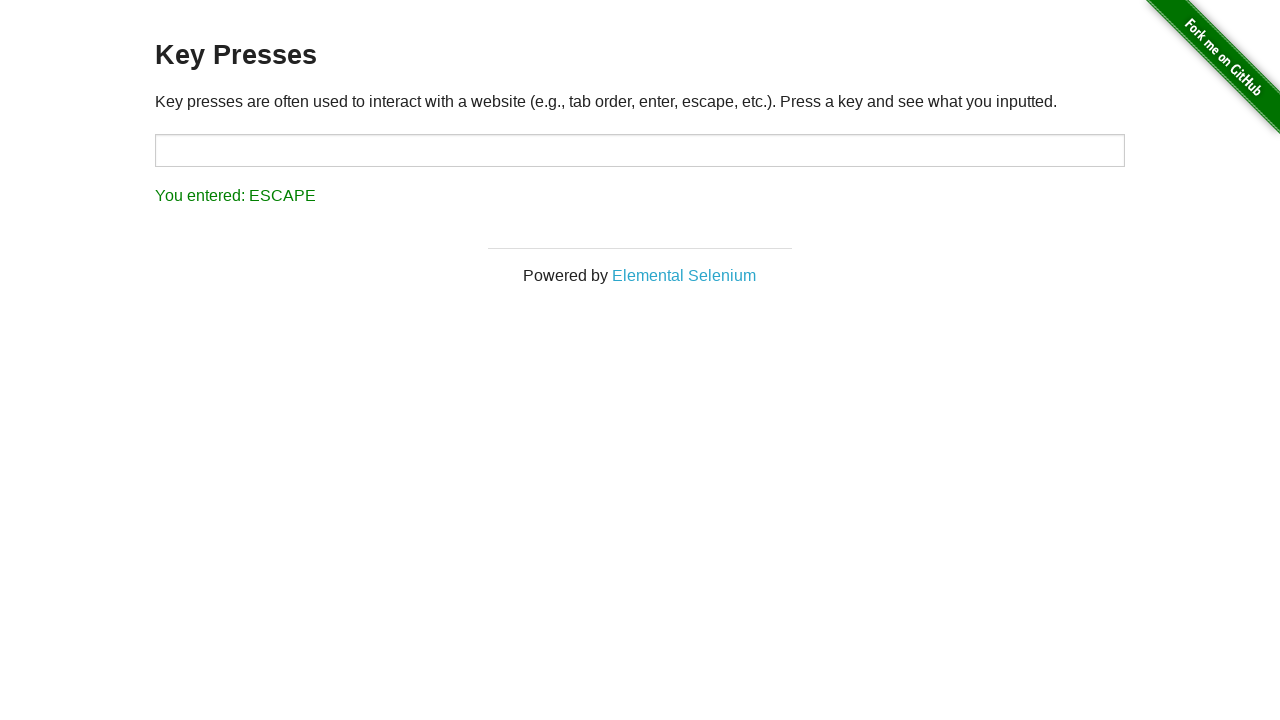

Pressed Space key on target input element on #target
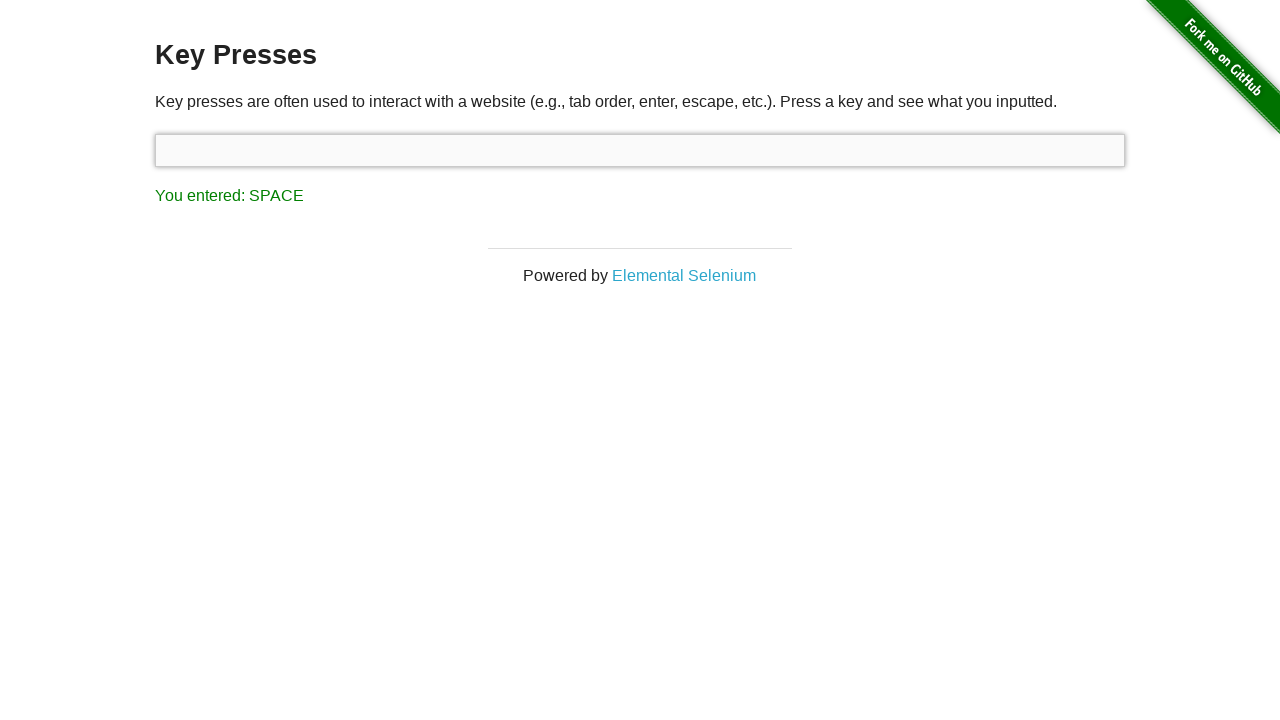

Result element loaded after Space key press
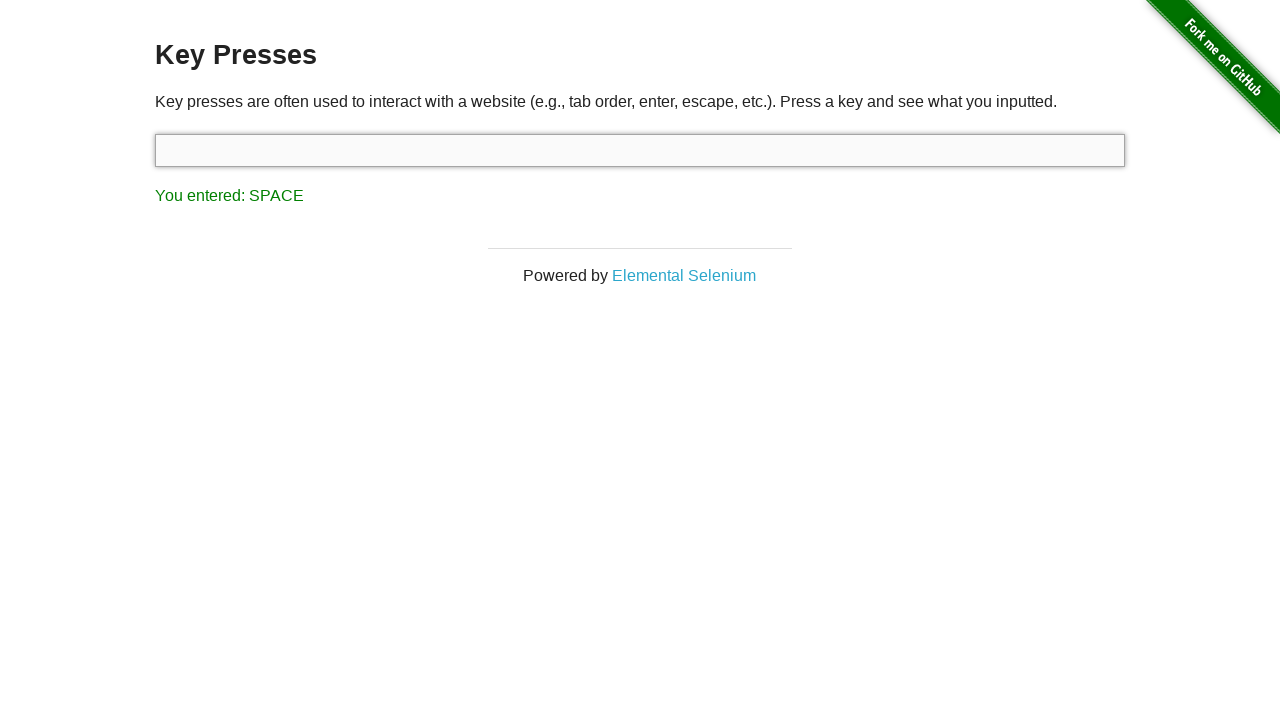

Verified that SPACE key press was correctly displayed in result
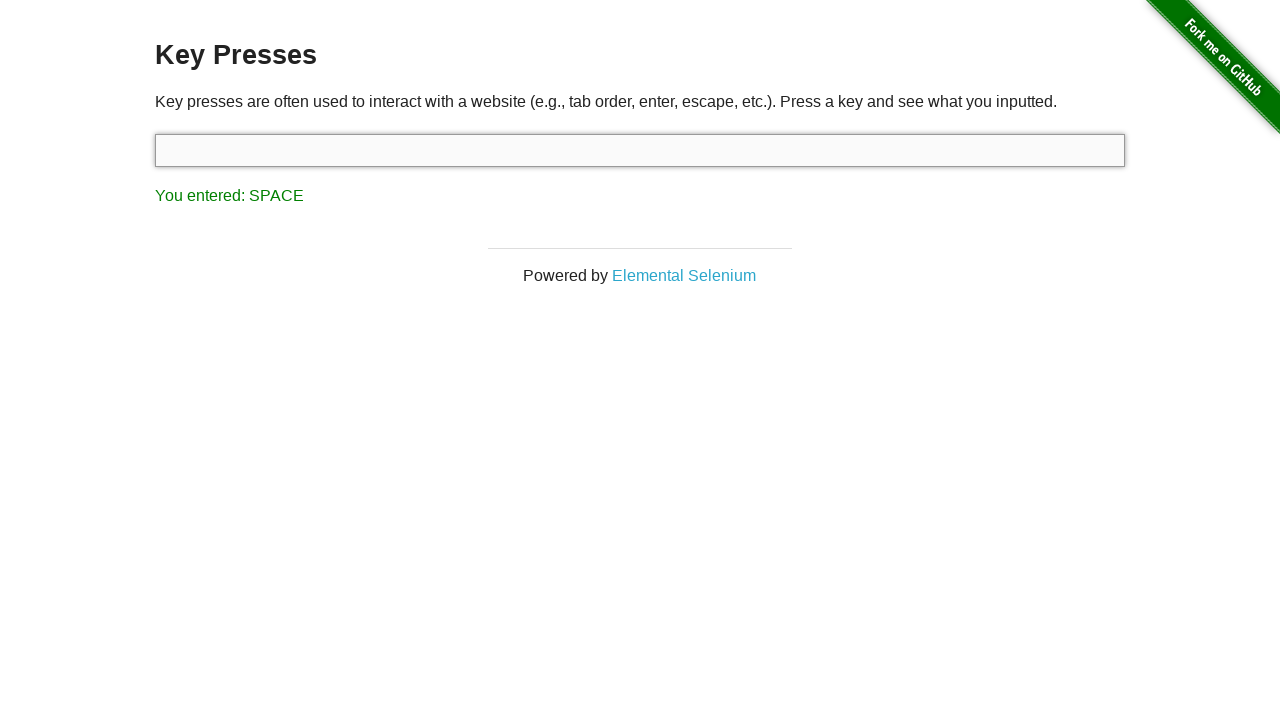

Pressed Left Arrow key using keyboard action builder
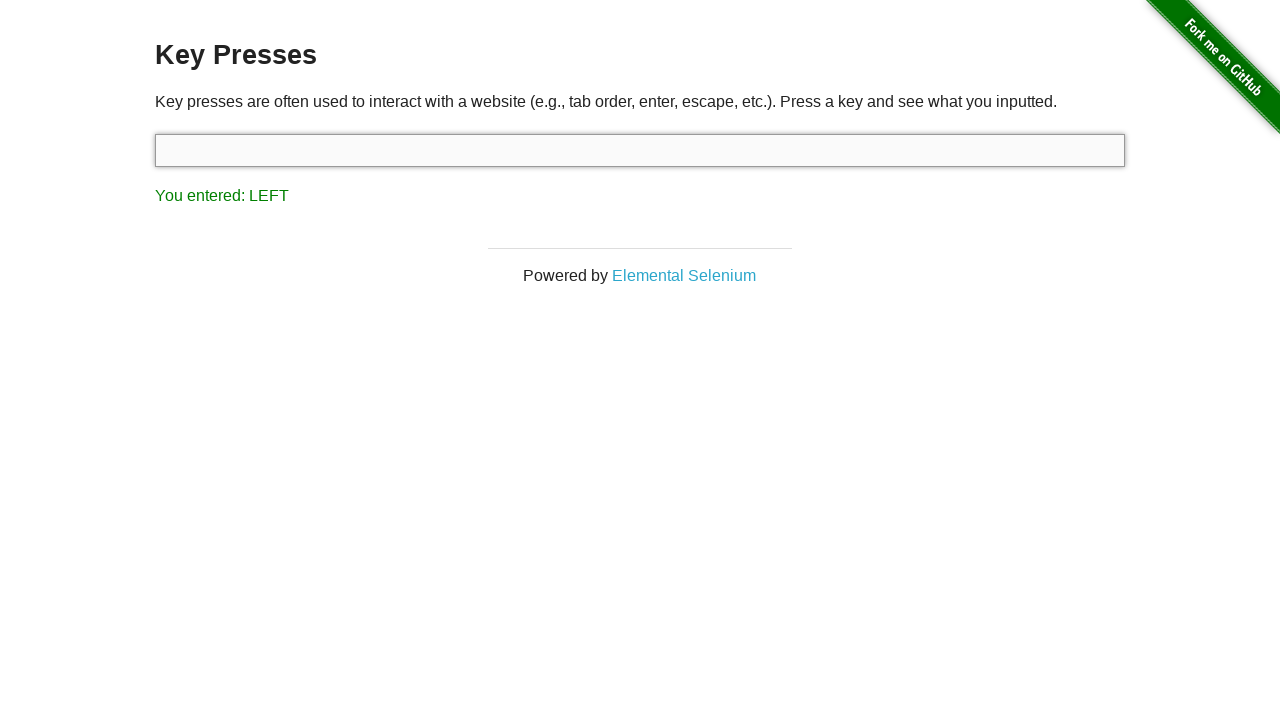

Verified that LEFT arrow key press was correctly displayed in result
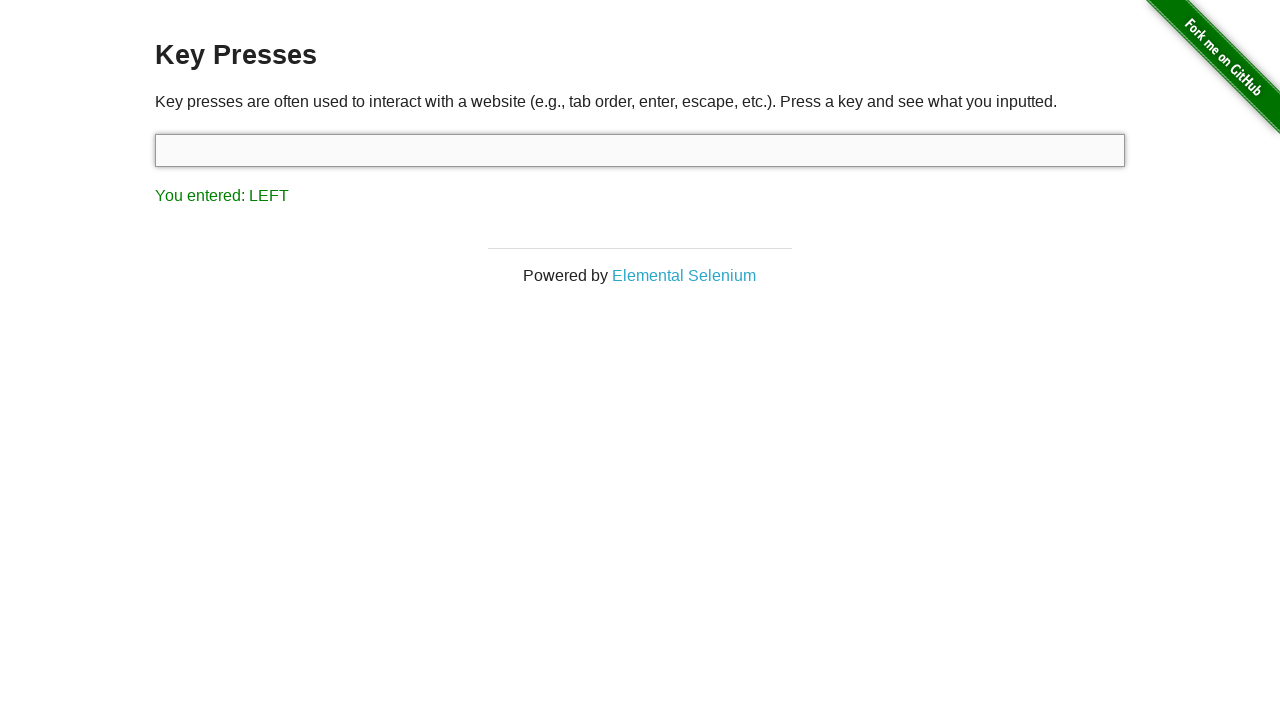

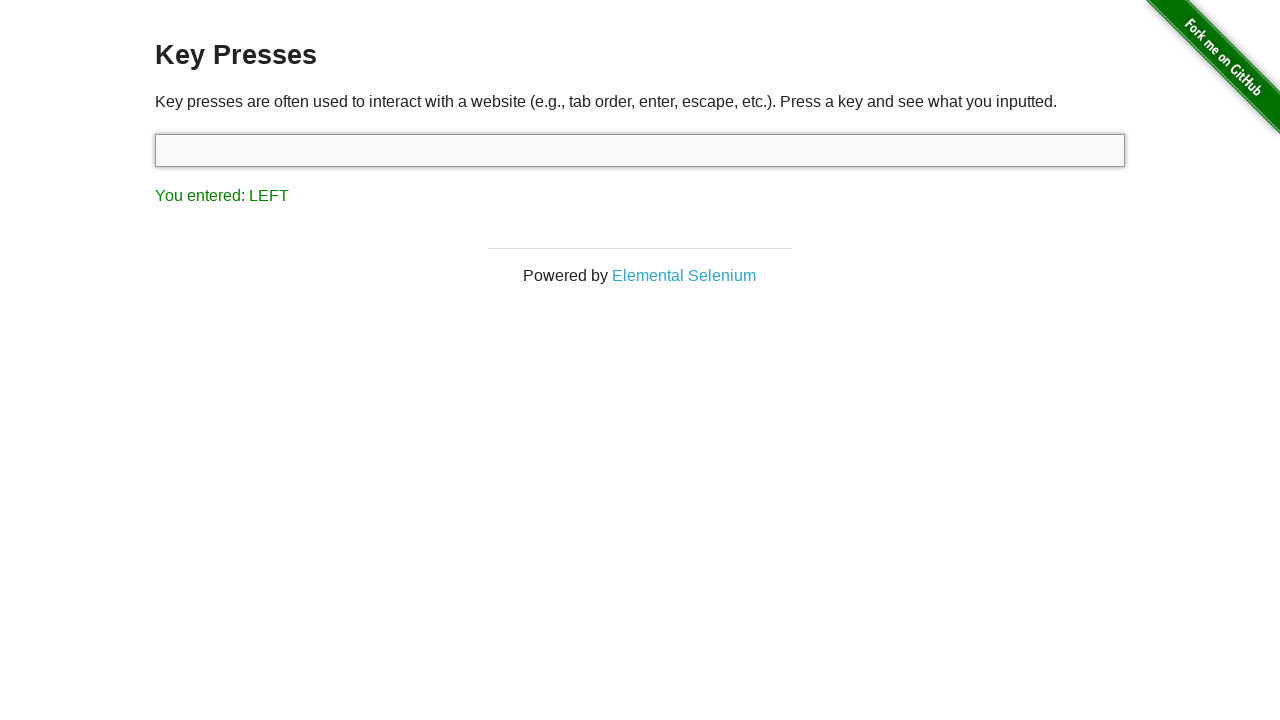